Navigates to the Sauce Labs test orchestration product page

Starting URL: https://saucelabs.com/products/test-orchestration

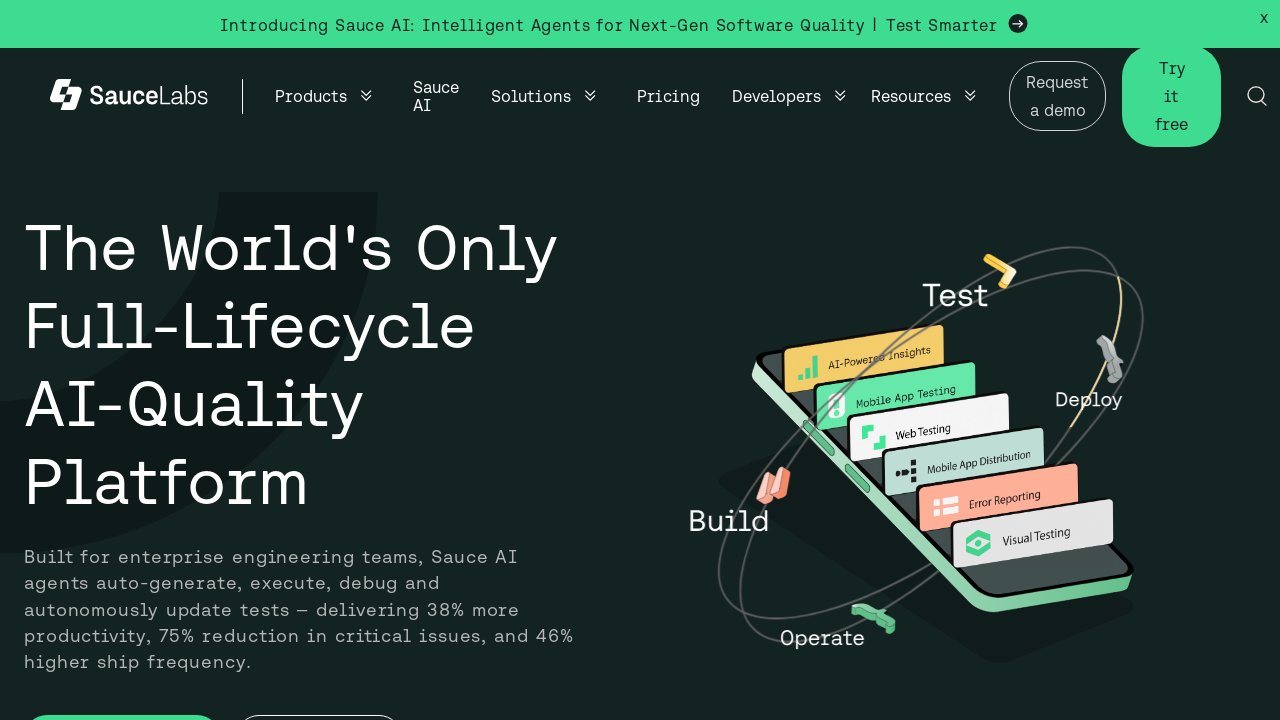

Navigated to Sauce Labs Test Orchestration product page
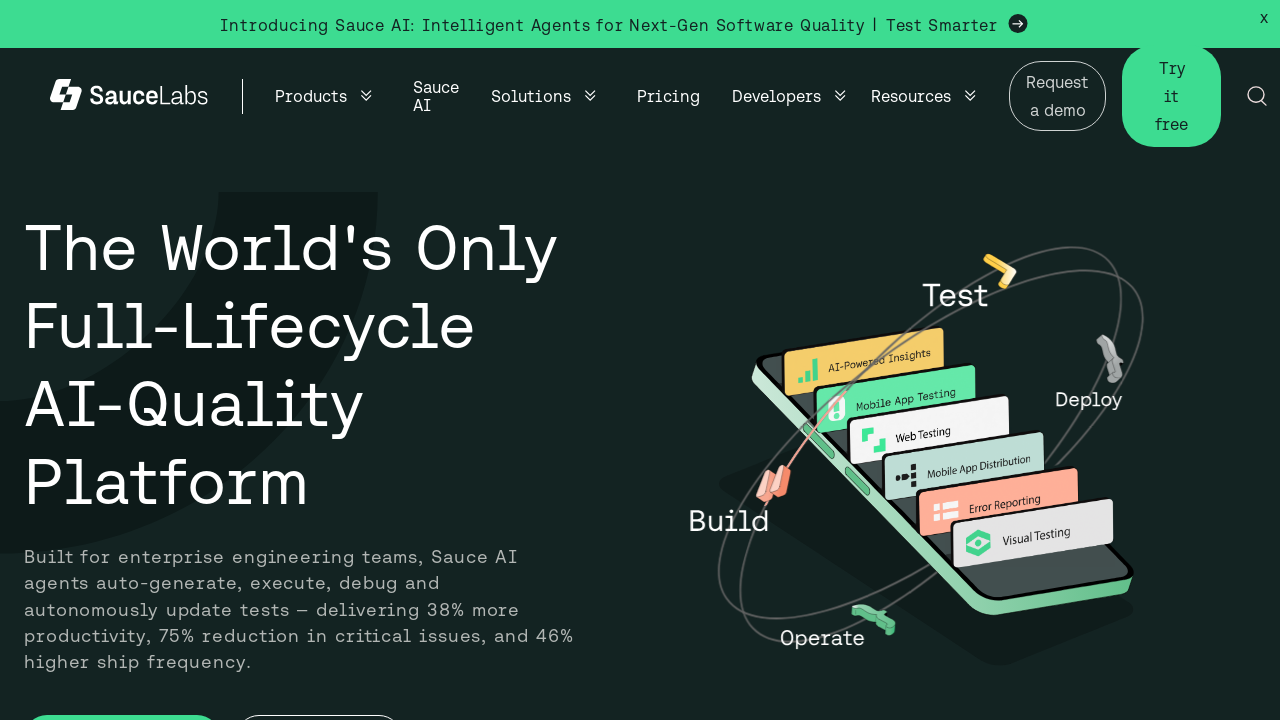

Test Orchestration product page fully loaded
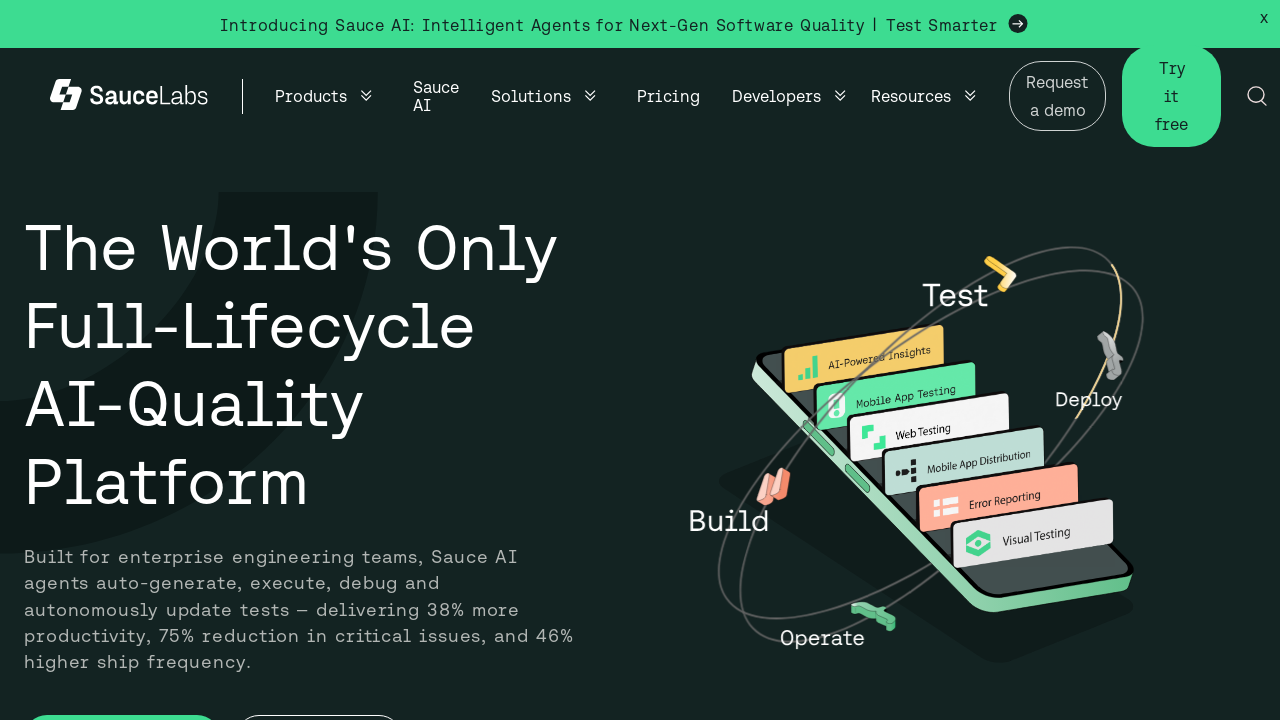

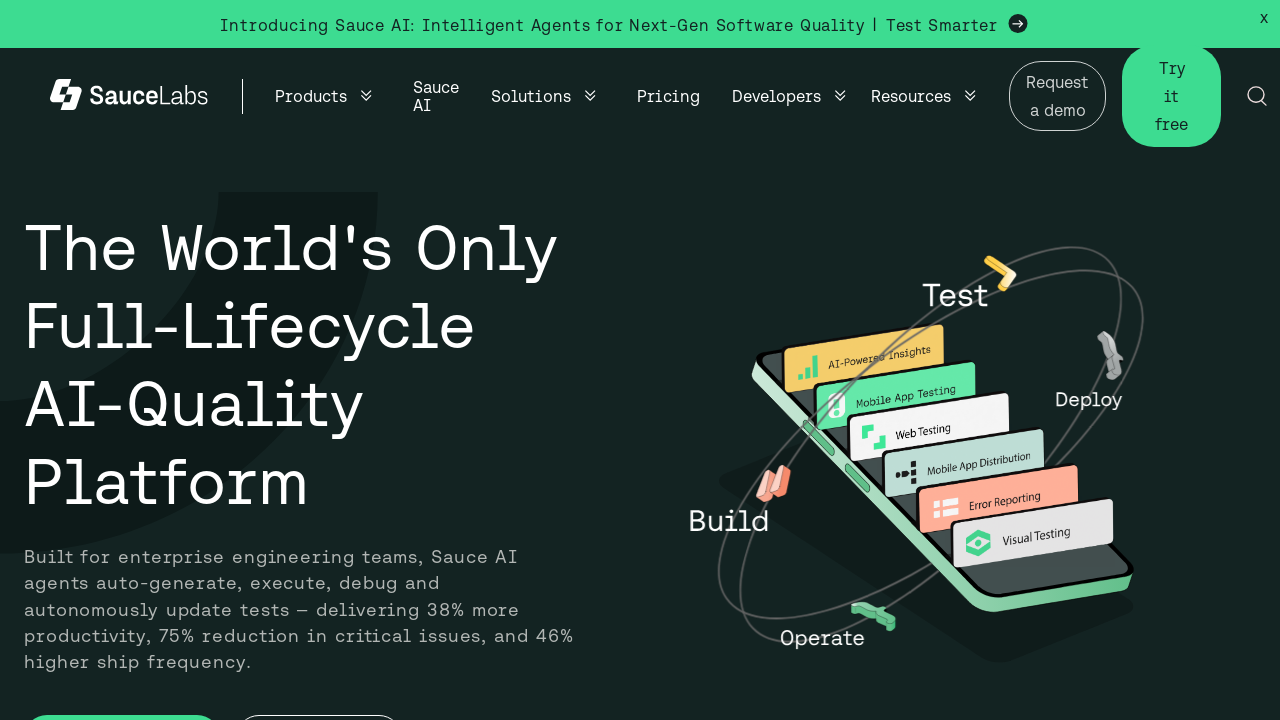